Tests click functionality by navigating to Click page and clicking a button

Starting URL: http://uitestingplayground.com/

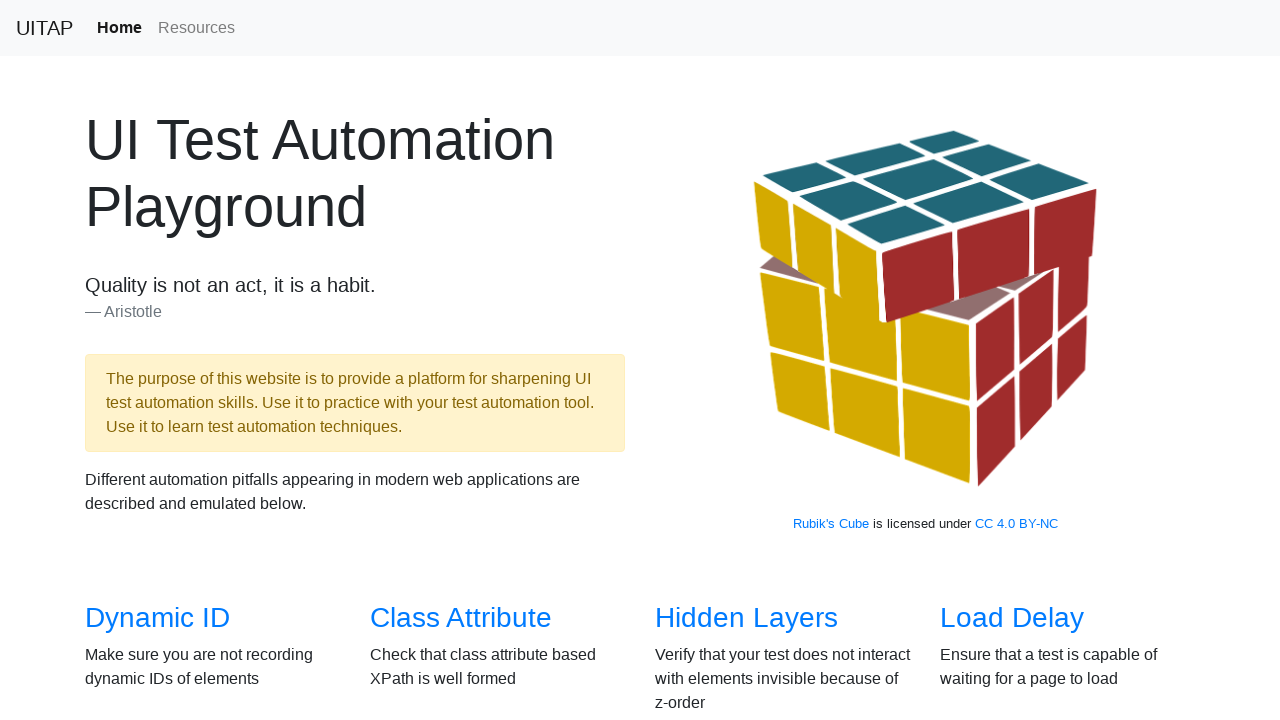

Clicked on Click link to navigate to Click page at (685, 360) on text=Click
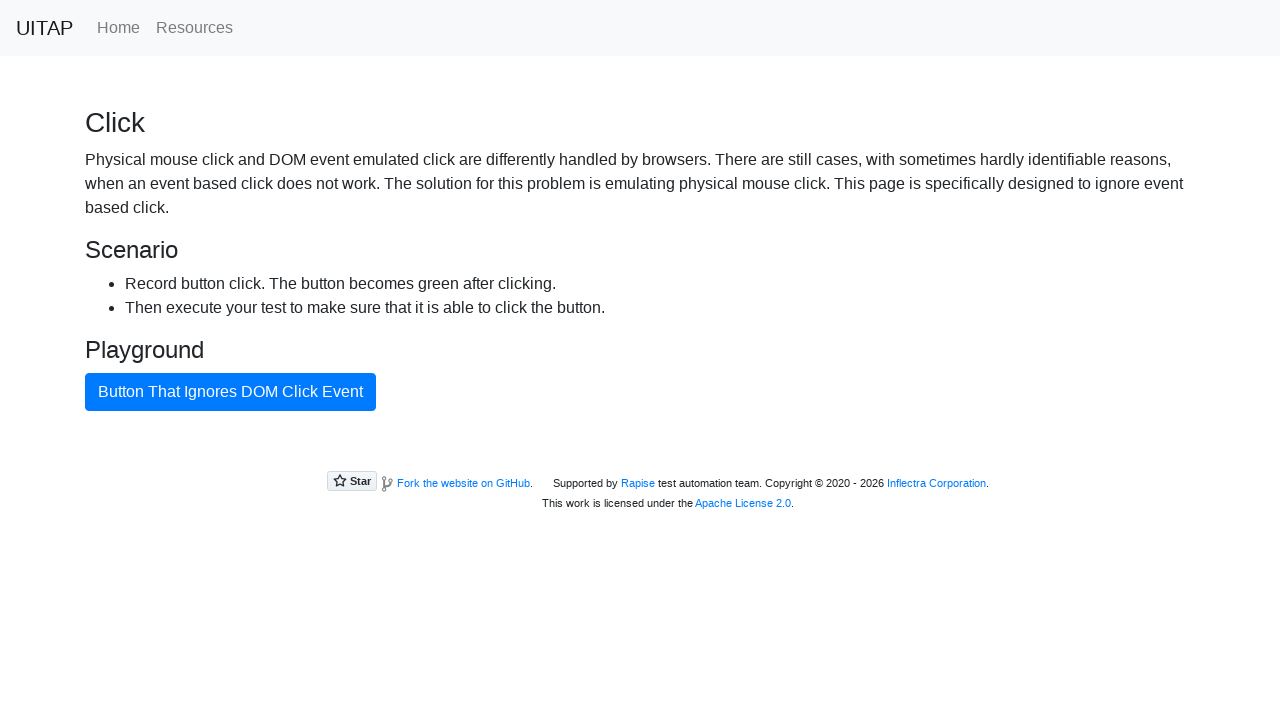

Clicked the bad button at (230, 392) on #badButton
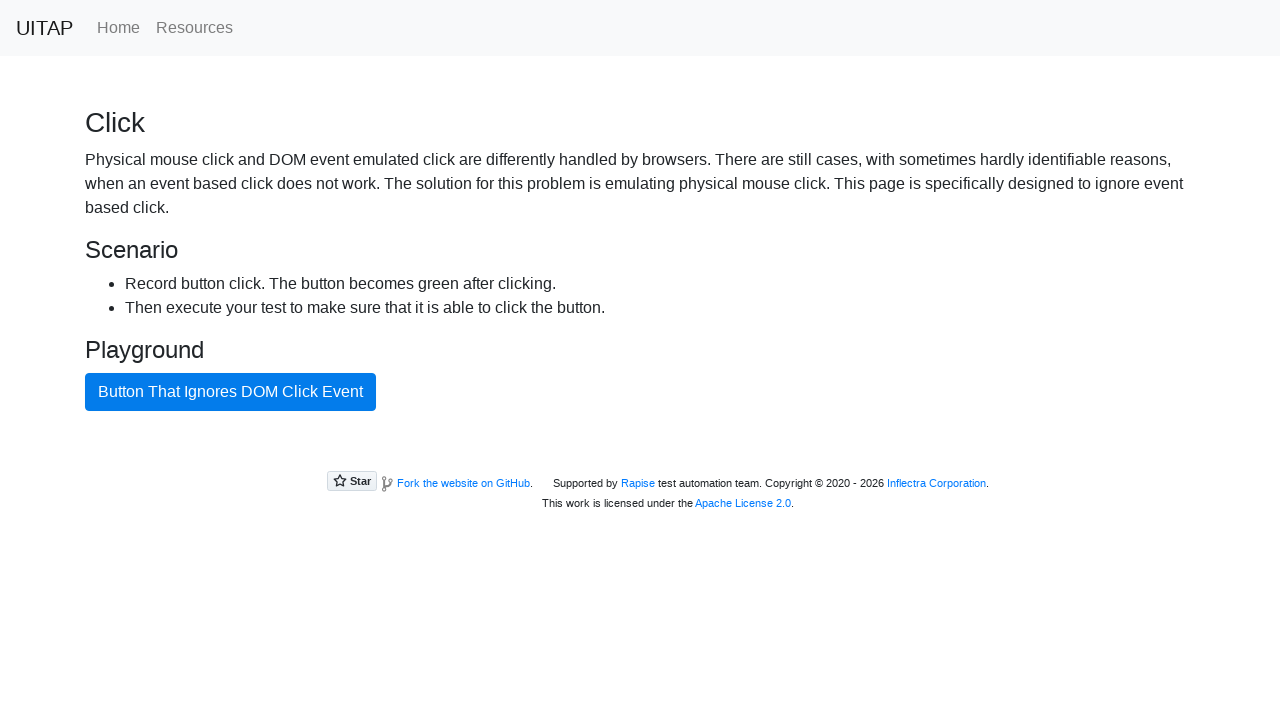

Verified bad button is still present after click
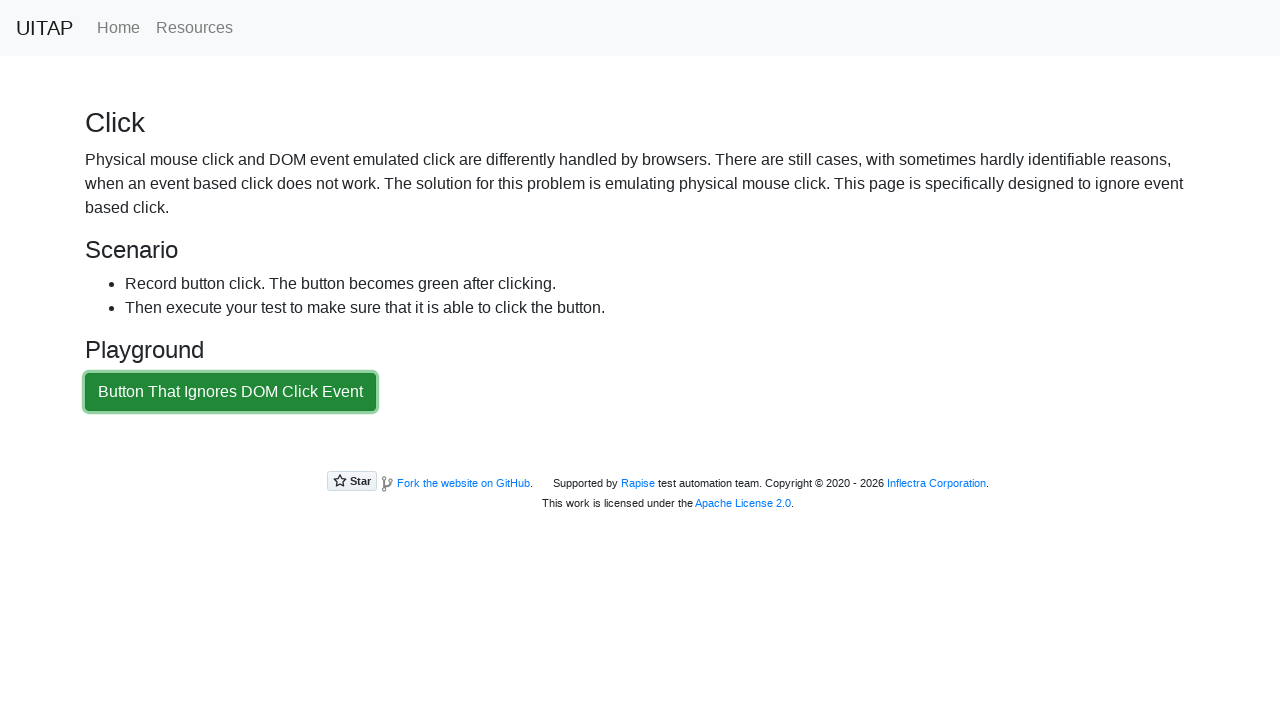

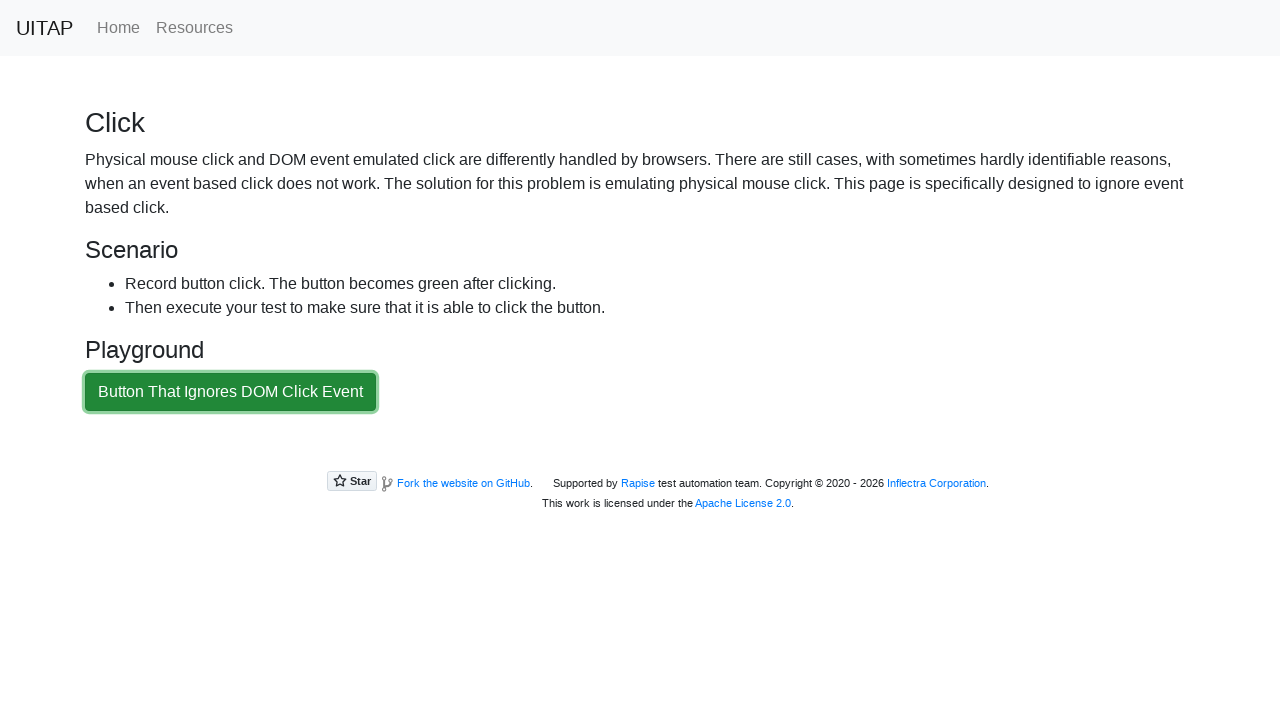